Tests a registration form by filling in first name, last name, and email fields, then submitting the form and verifying the success message.

Starting URL: http://suninjuly.github.io/registration1.html

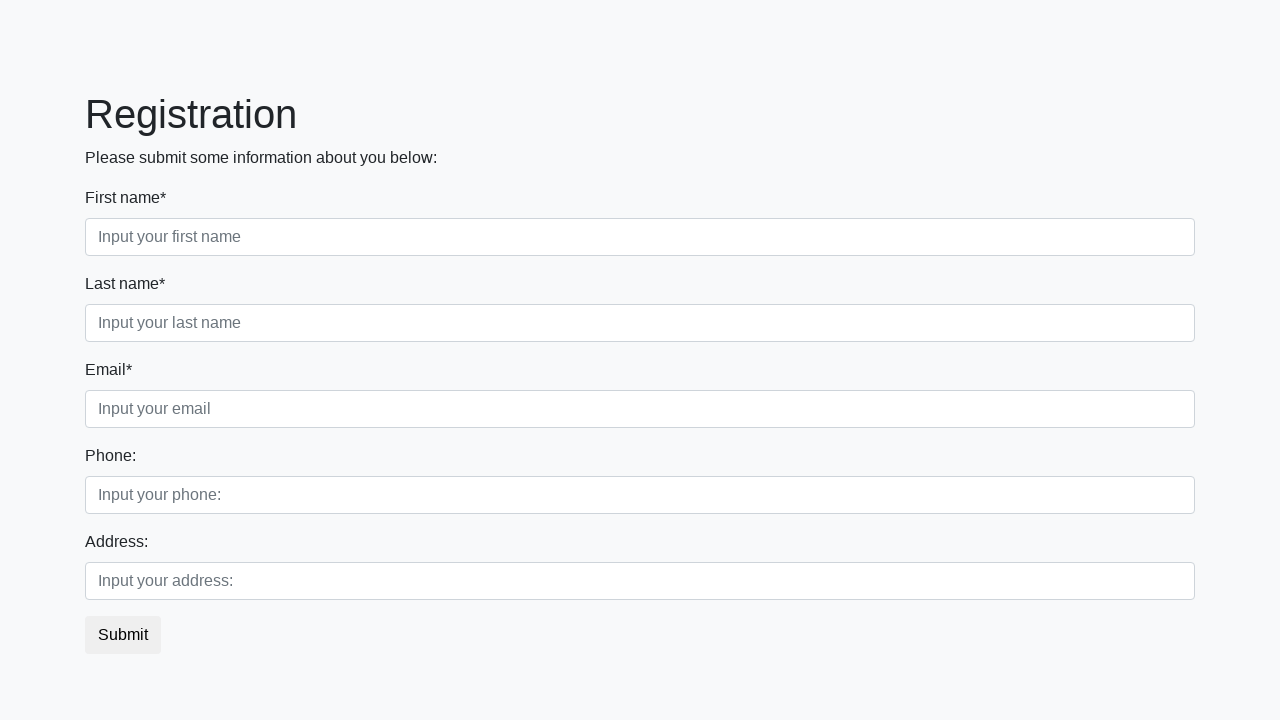

Filled first name field with 'Ivan' on .form-control.first
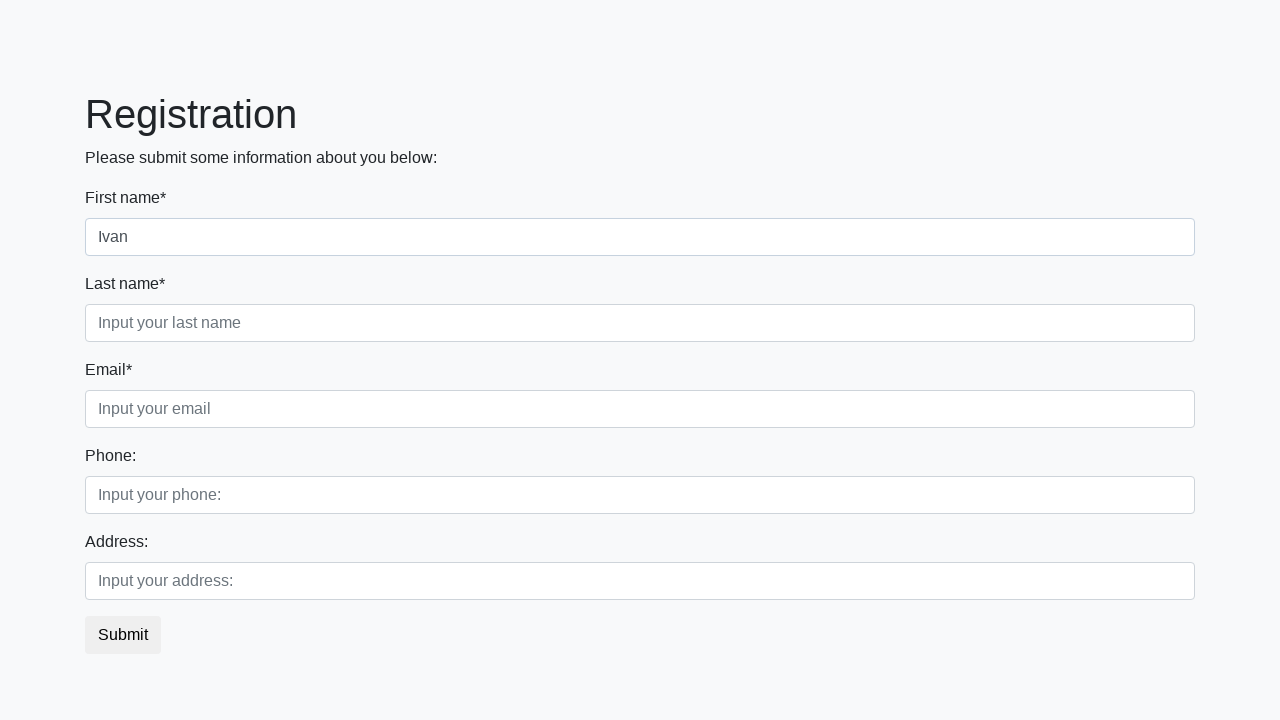

Filled last name field with 'Petrov' on .form-control.second
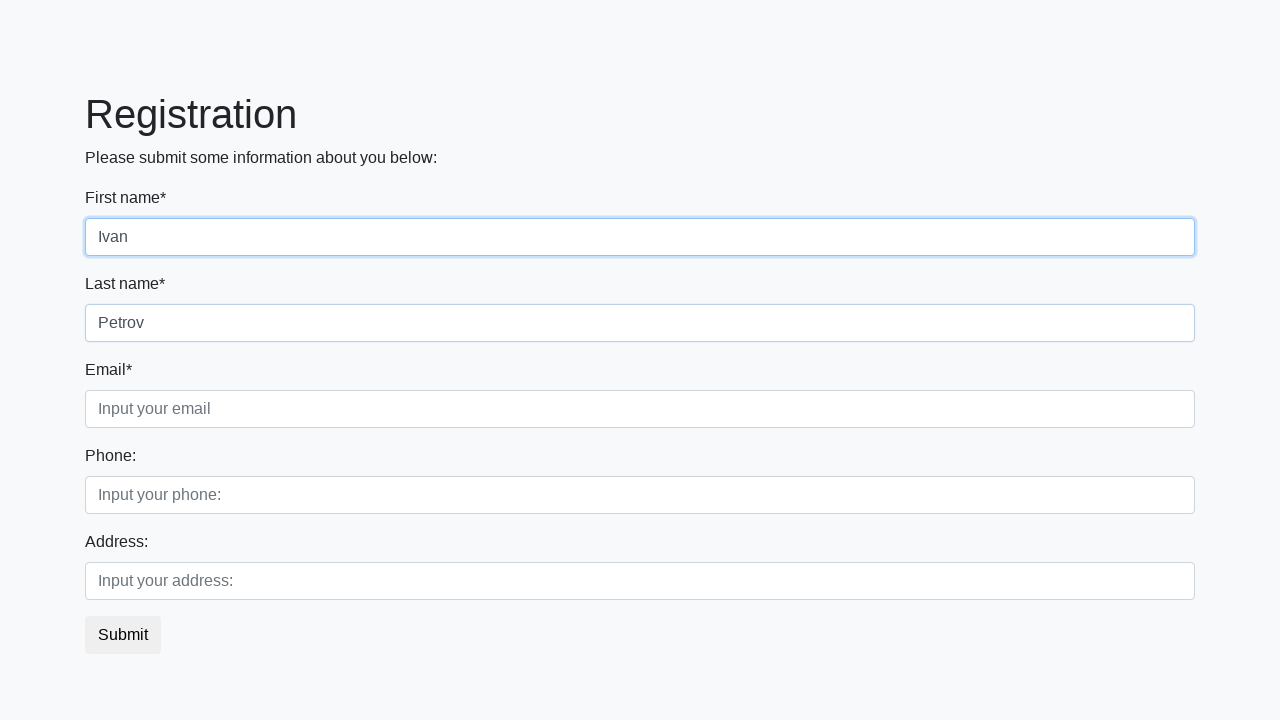

Filled email field with 'Smolensk@mail.ru' on .form-control.third
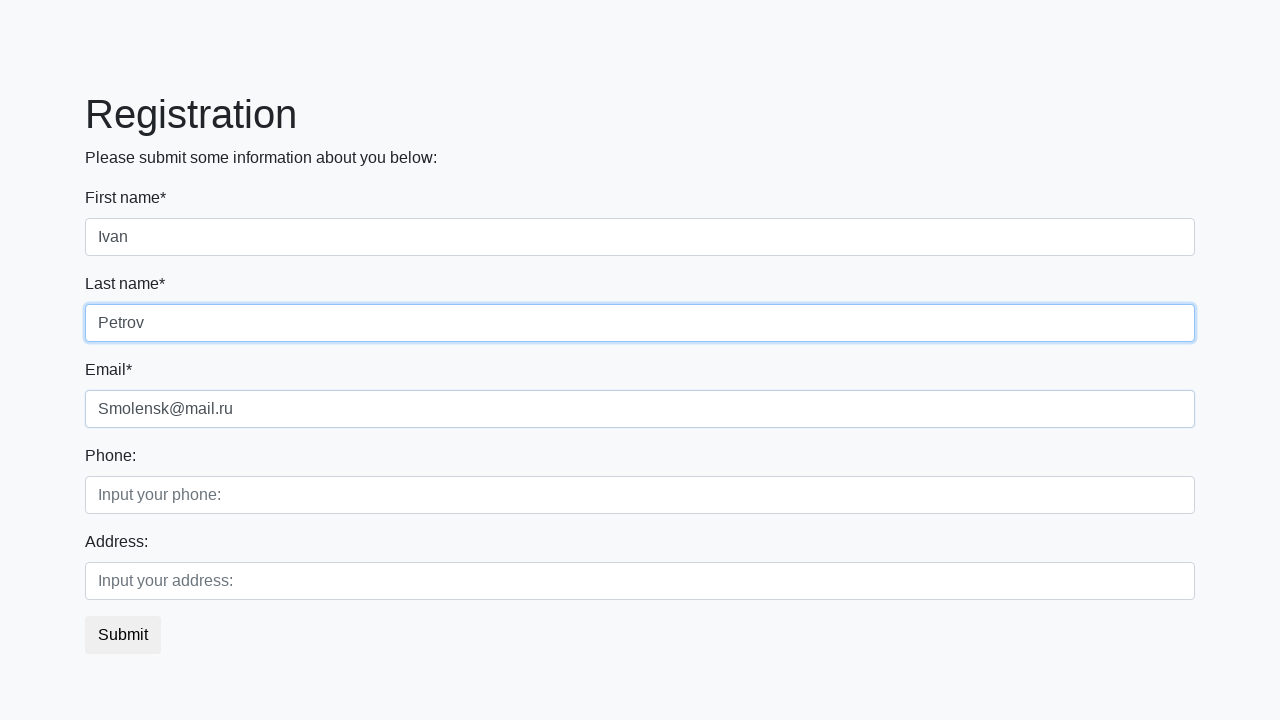

Clicked submit button to register at (123, 635) on button.btn
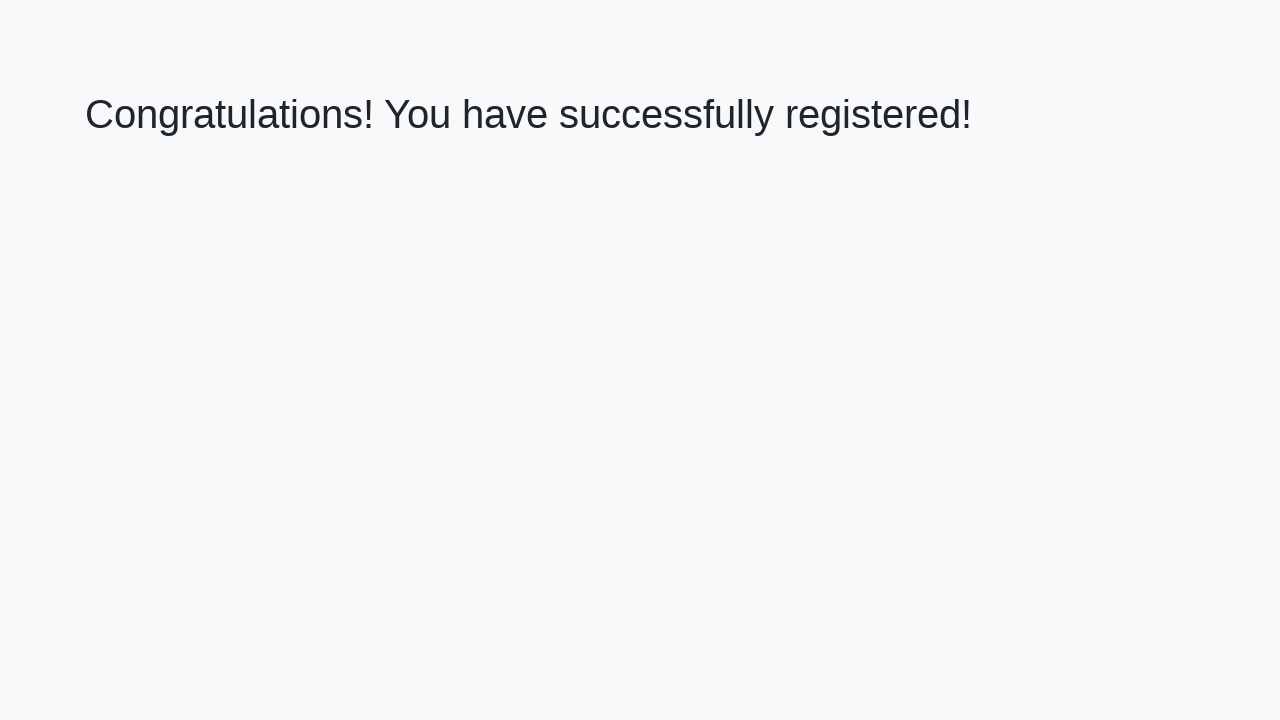

Success message header loaded
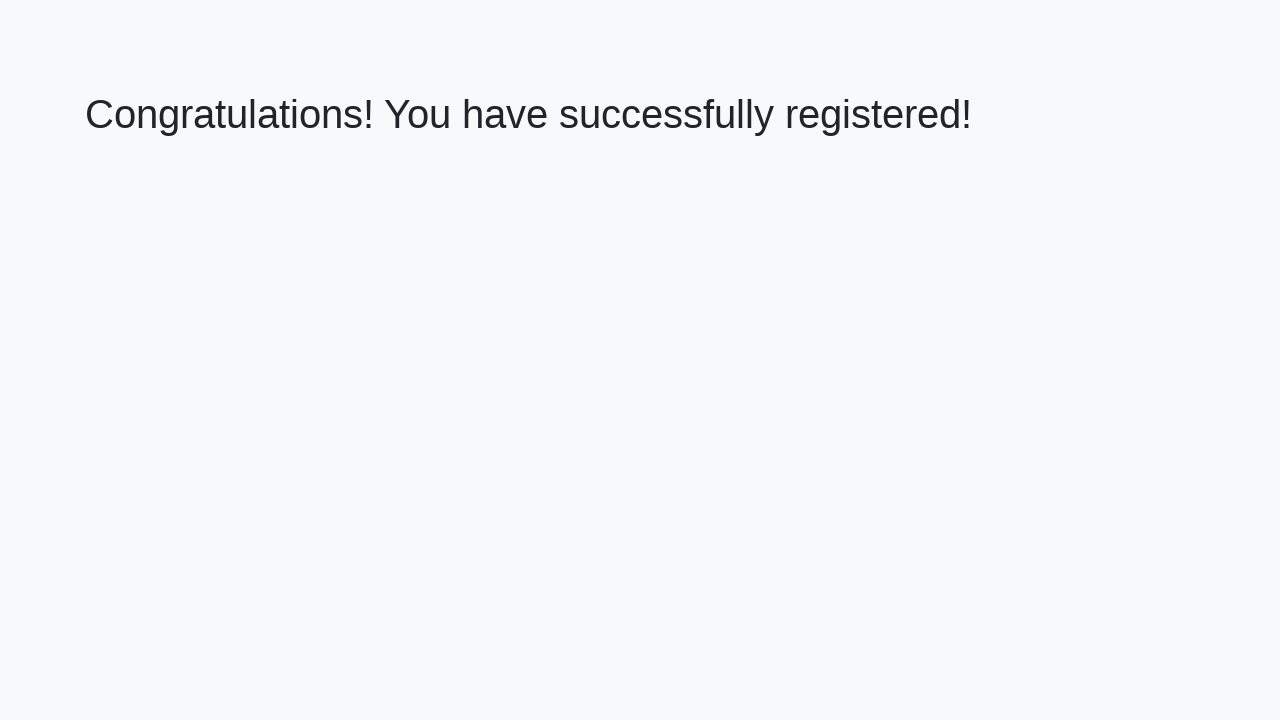

Retrieved success message text
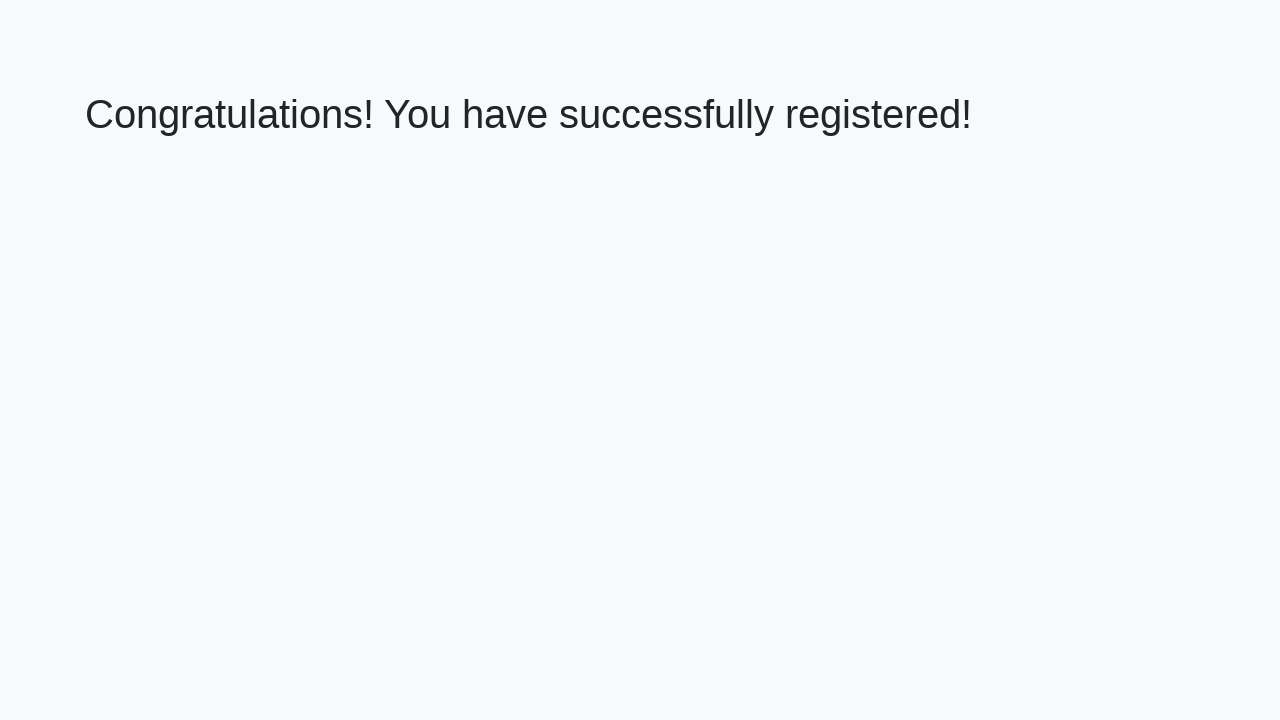

Verified success message matches expected text
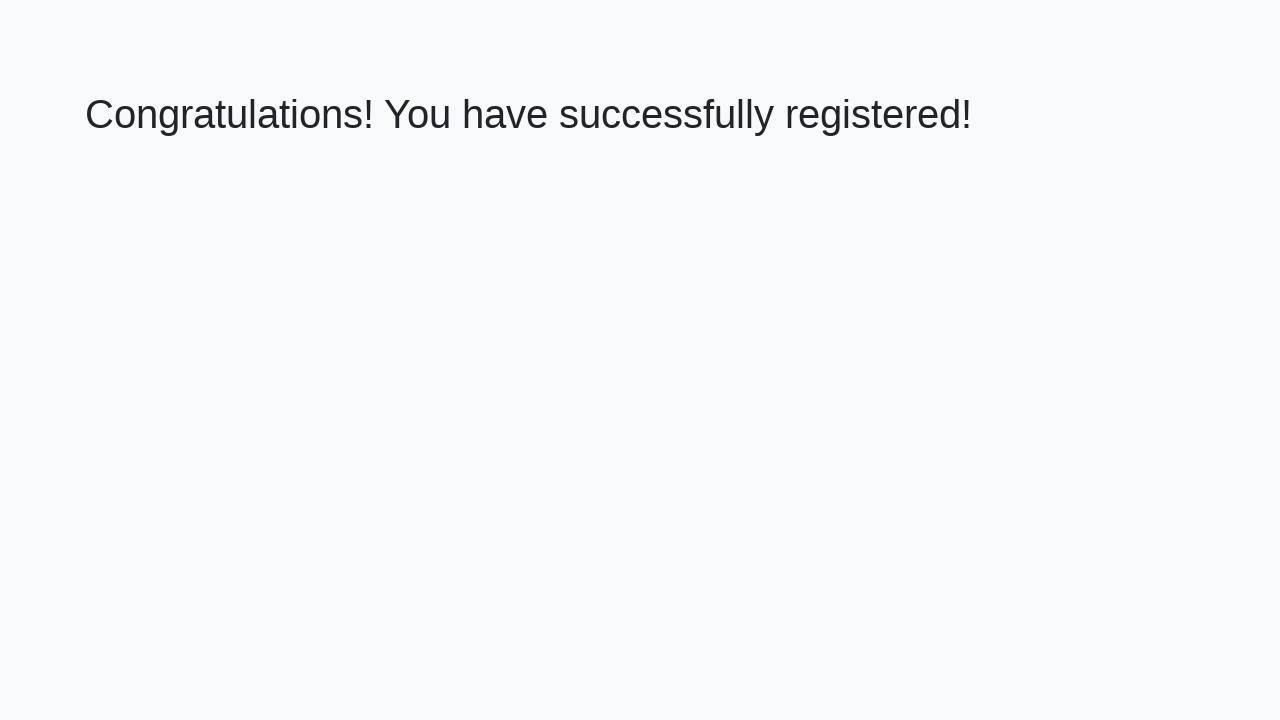

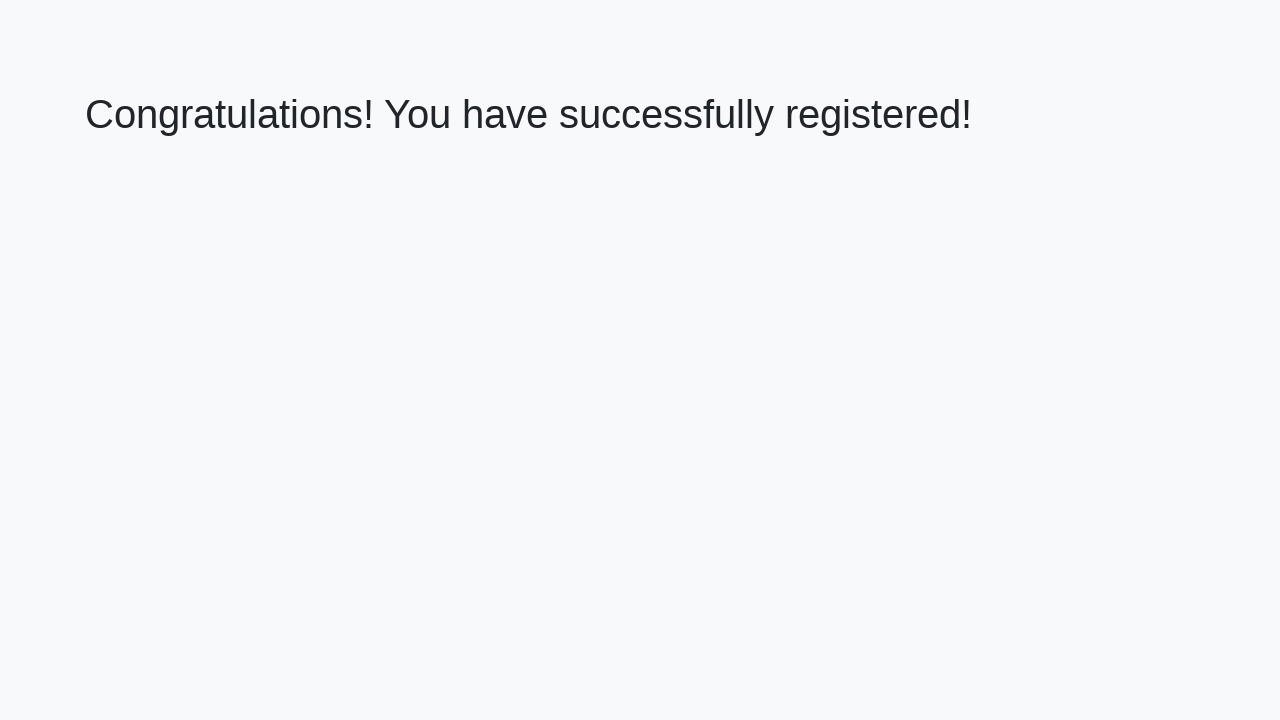